Tests iframe handling by switching between frames, nested frames, and counting frames across multiple pages

Starting URL: https://demoqa.com/frames

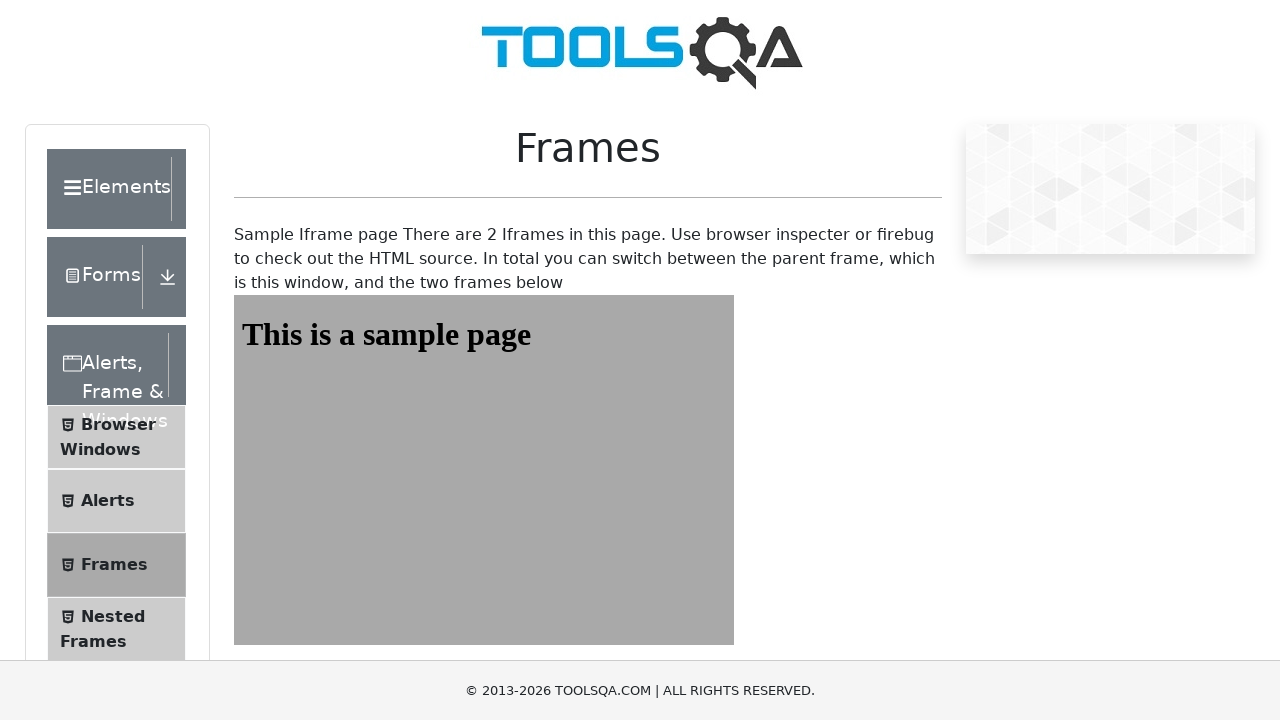

Located iframe with id 'frame1'
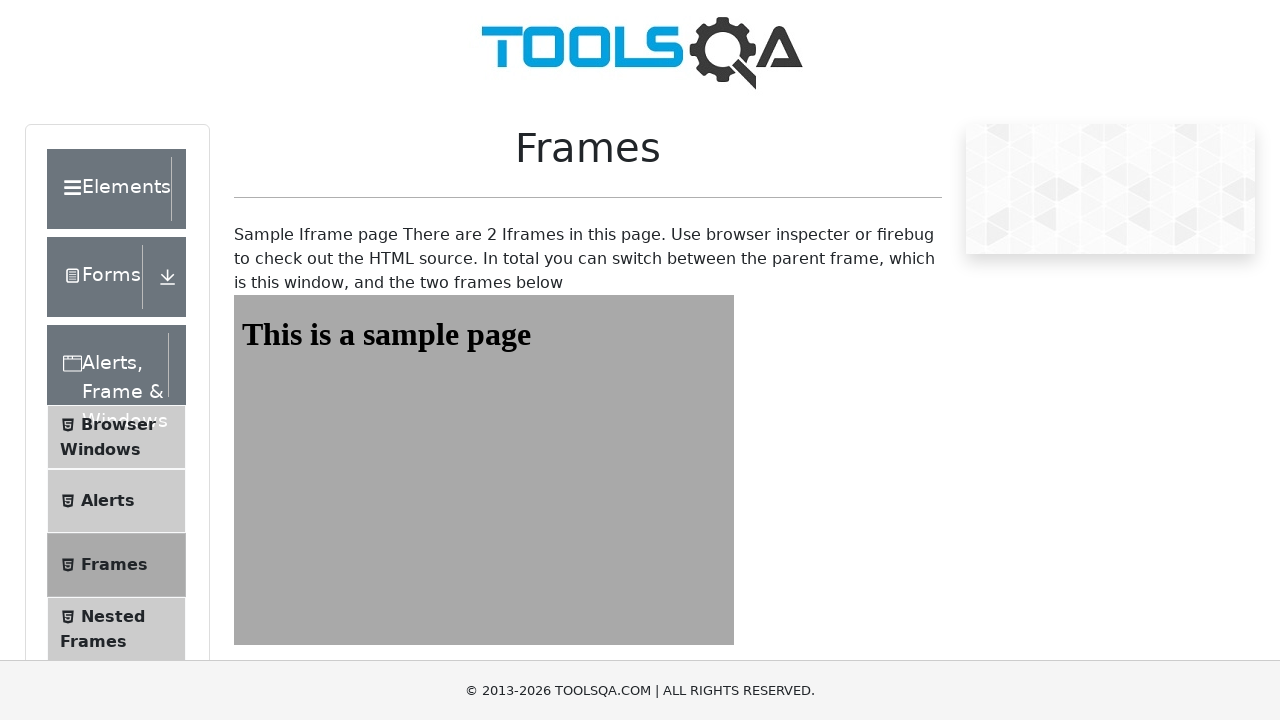

Retrieved text content from sample heading in frame1
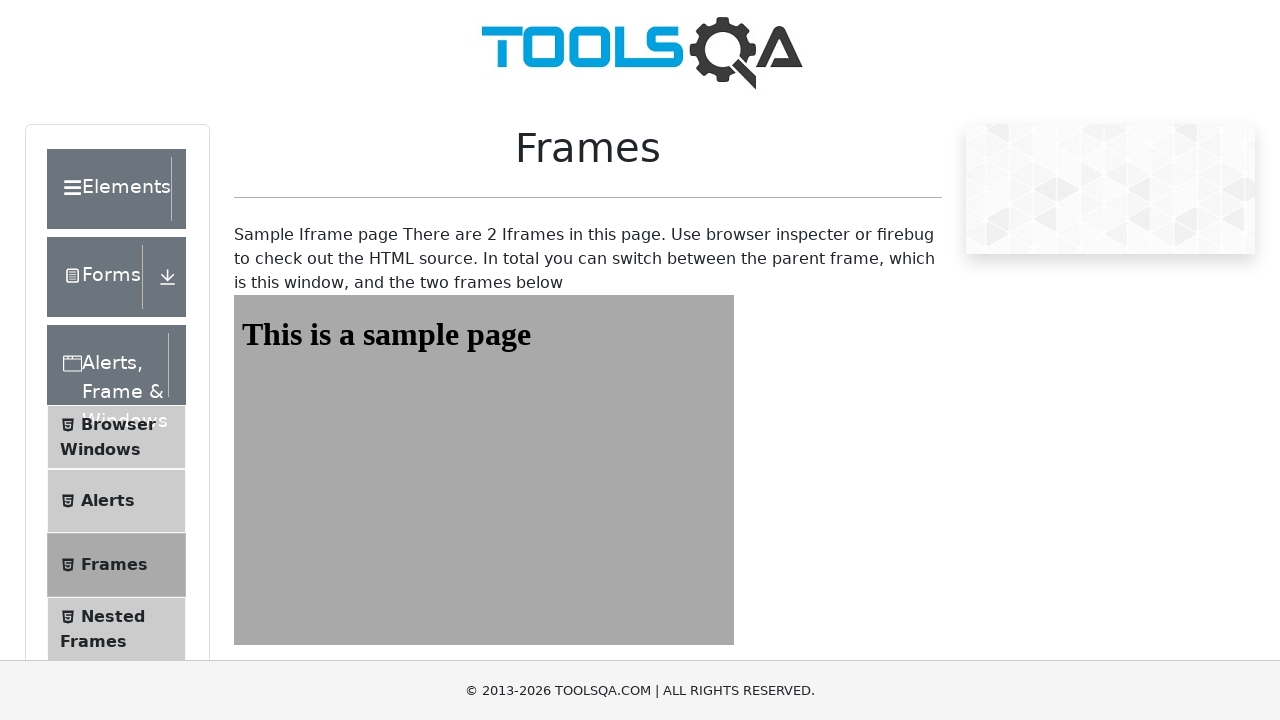

Navigated to nested frames page at https://demoqa.com/nestedframes
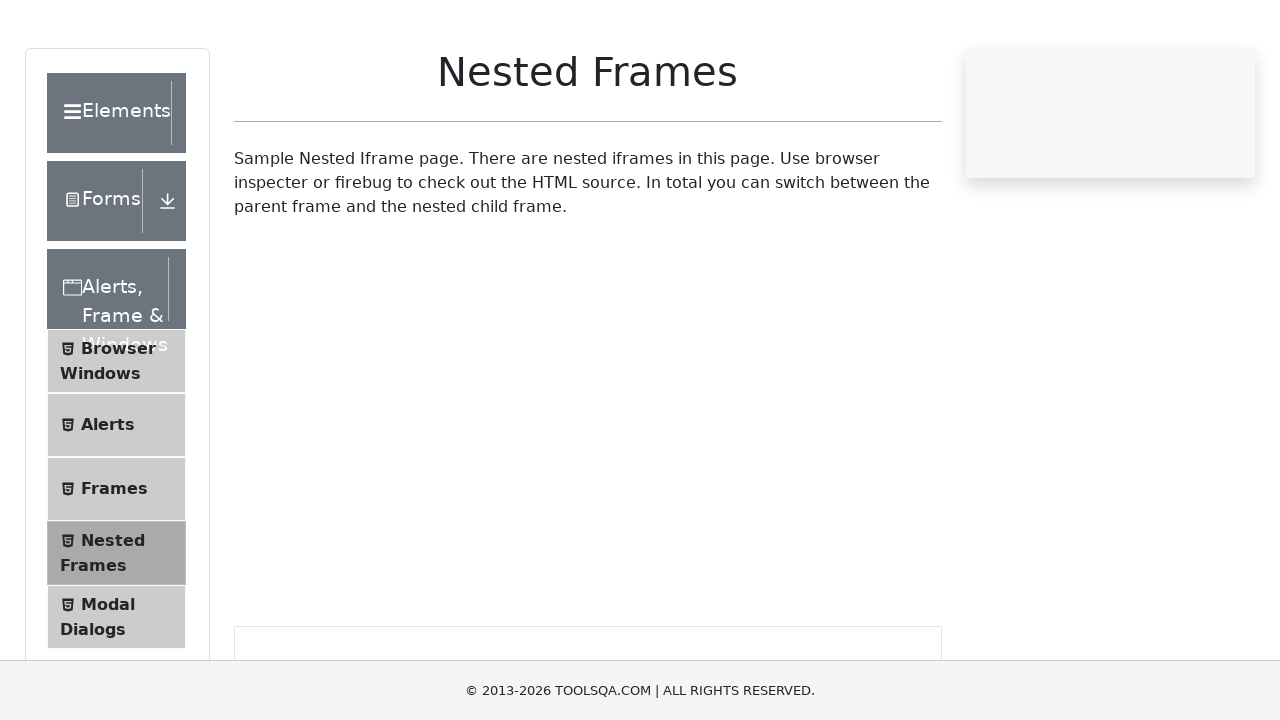

Located parent frame with id 'frame1'
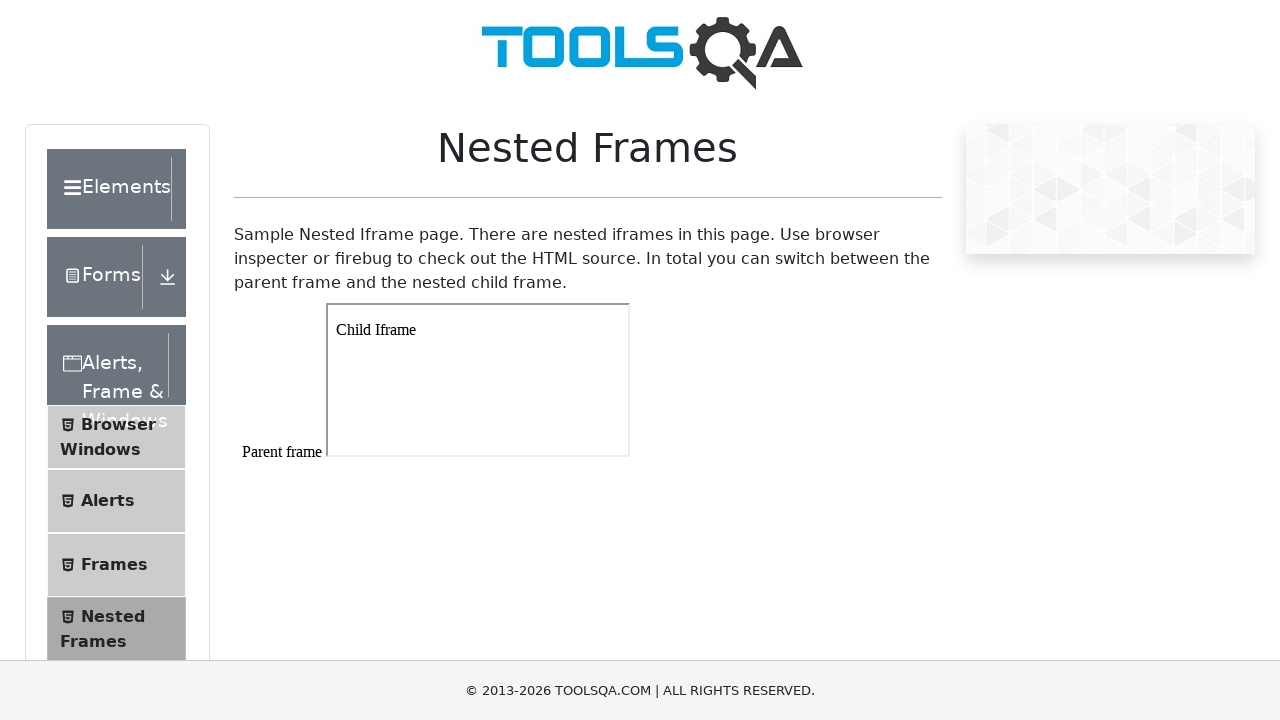

Located nested child frame within parent frame
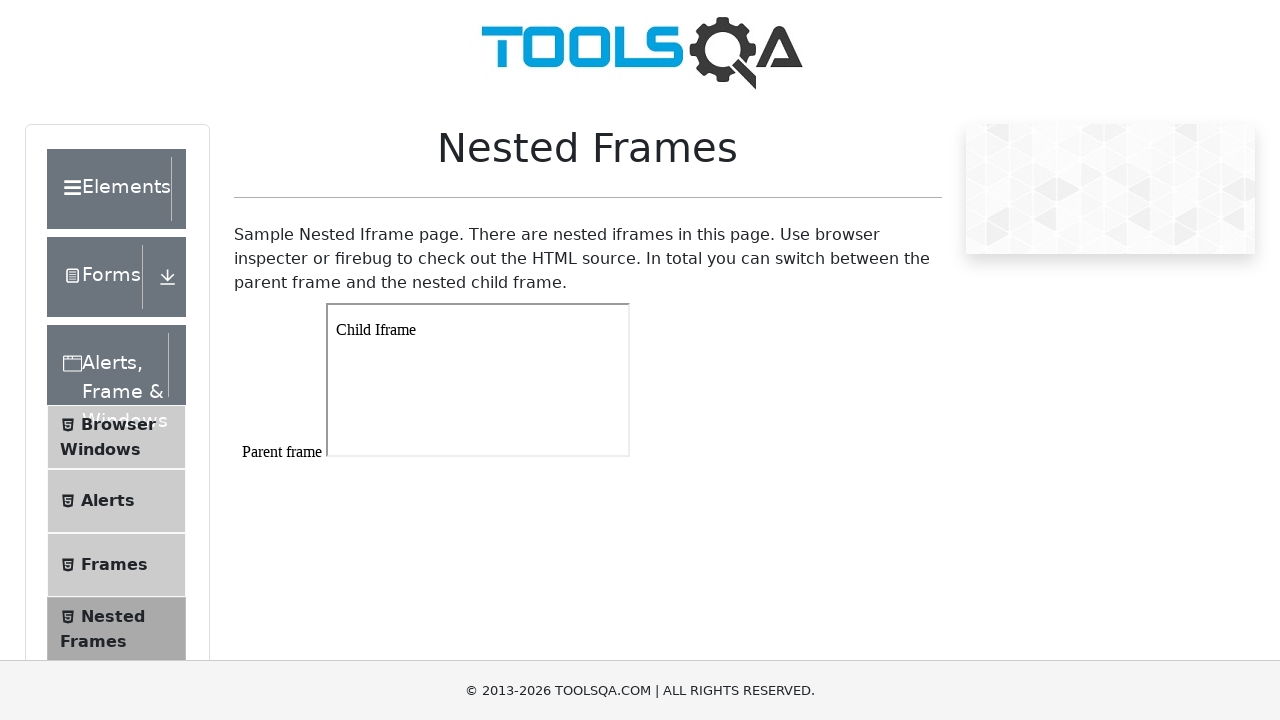

Retrieved text content from body element in child frame
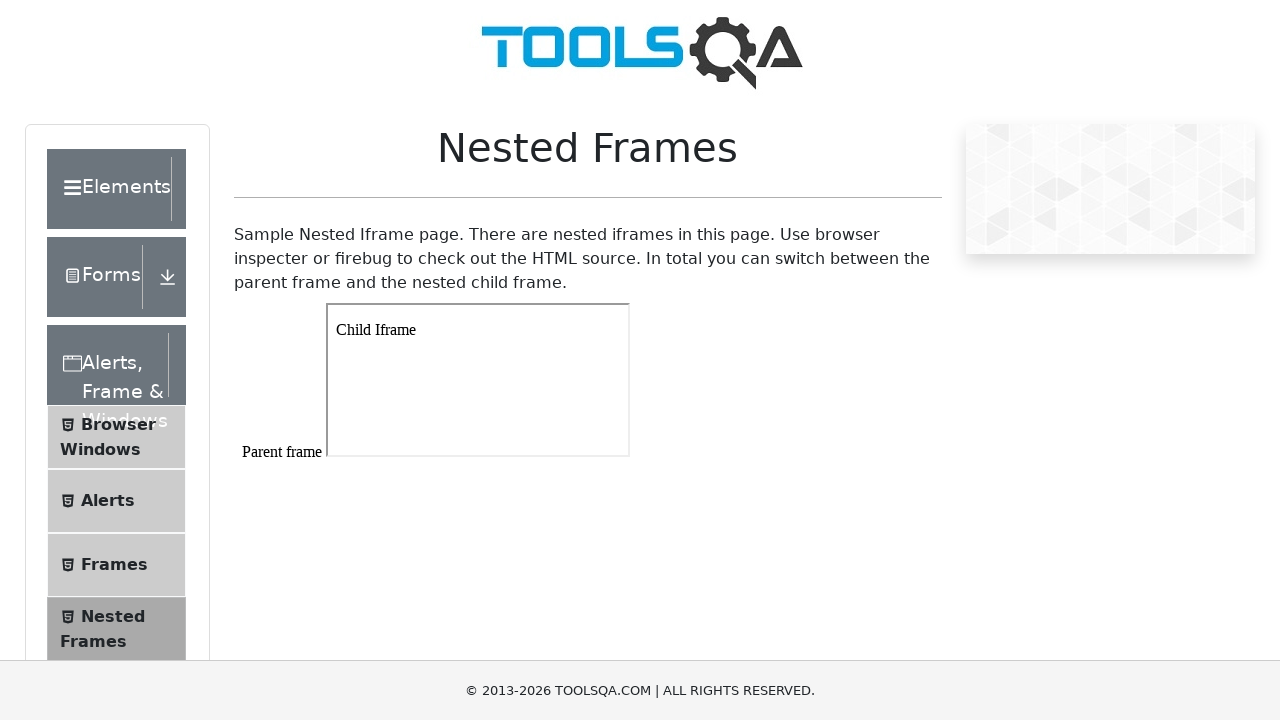

Navigated to practice automation iframes page at https://practice-automation.com/iframes/
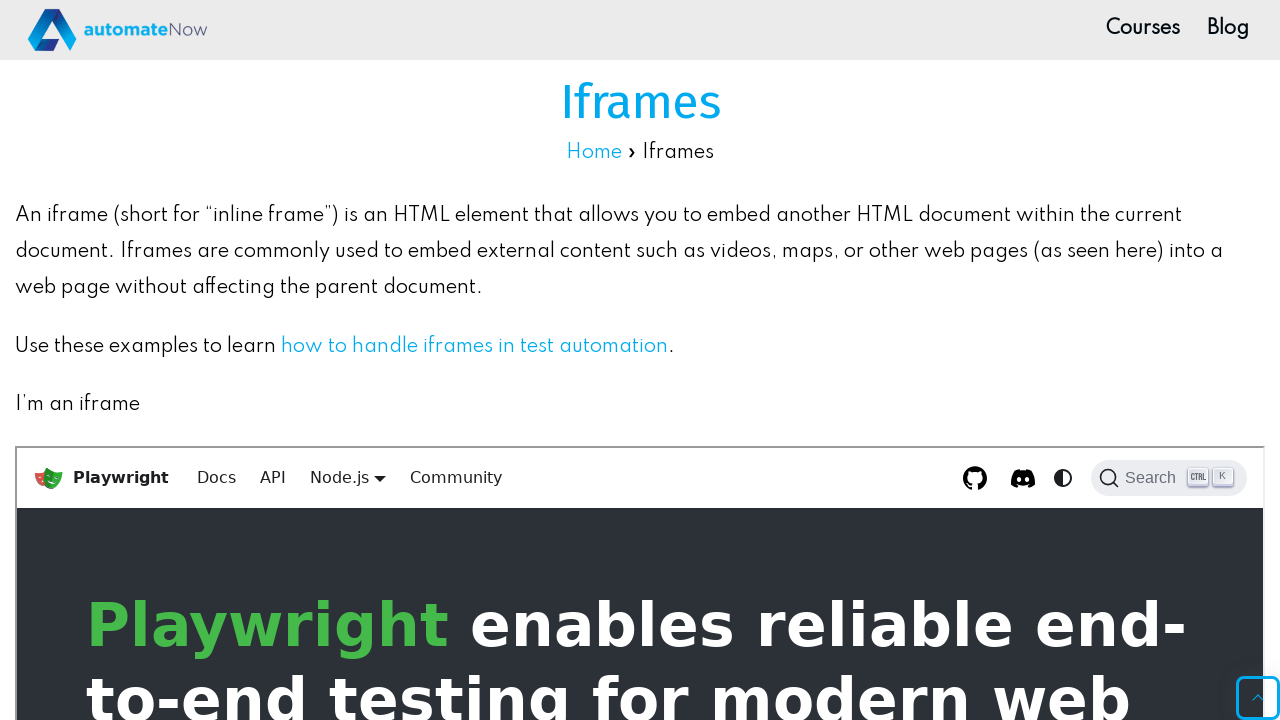

Located all iframe elements on the page
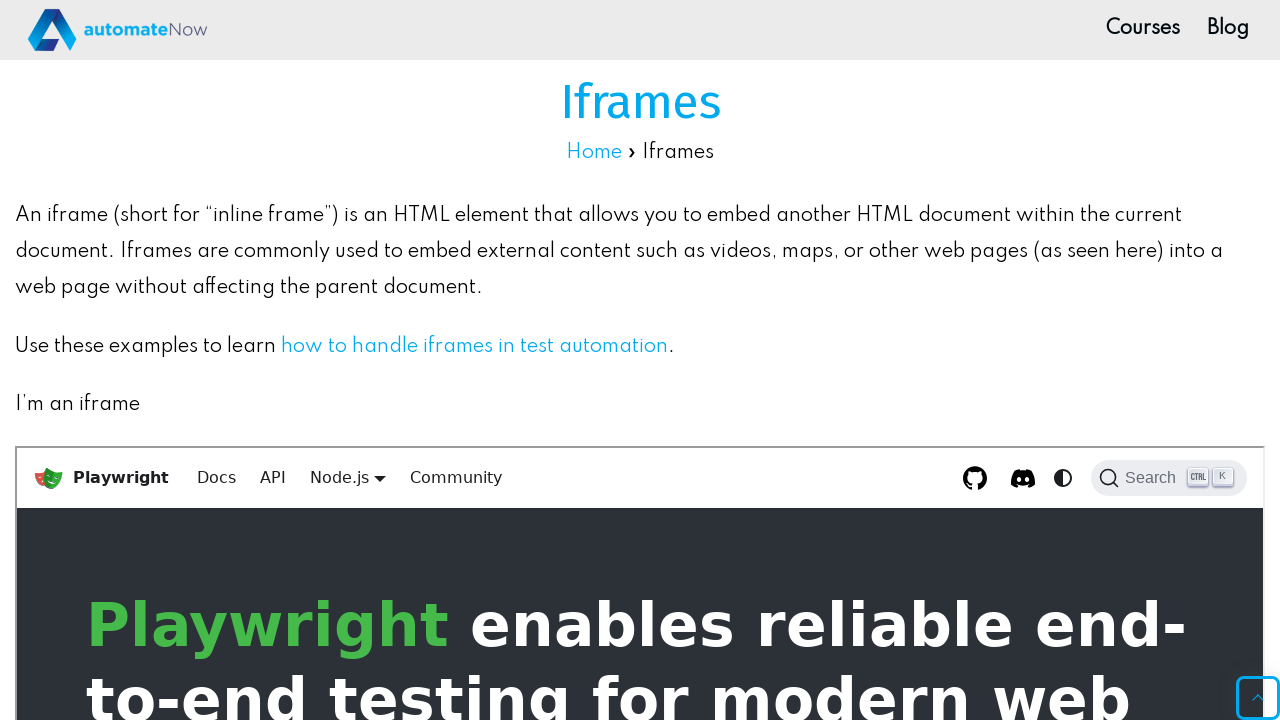

Counted total iframes: 6
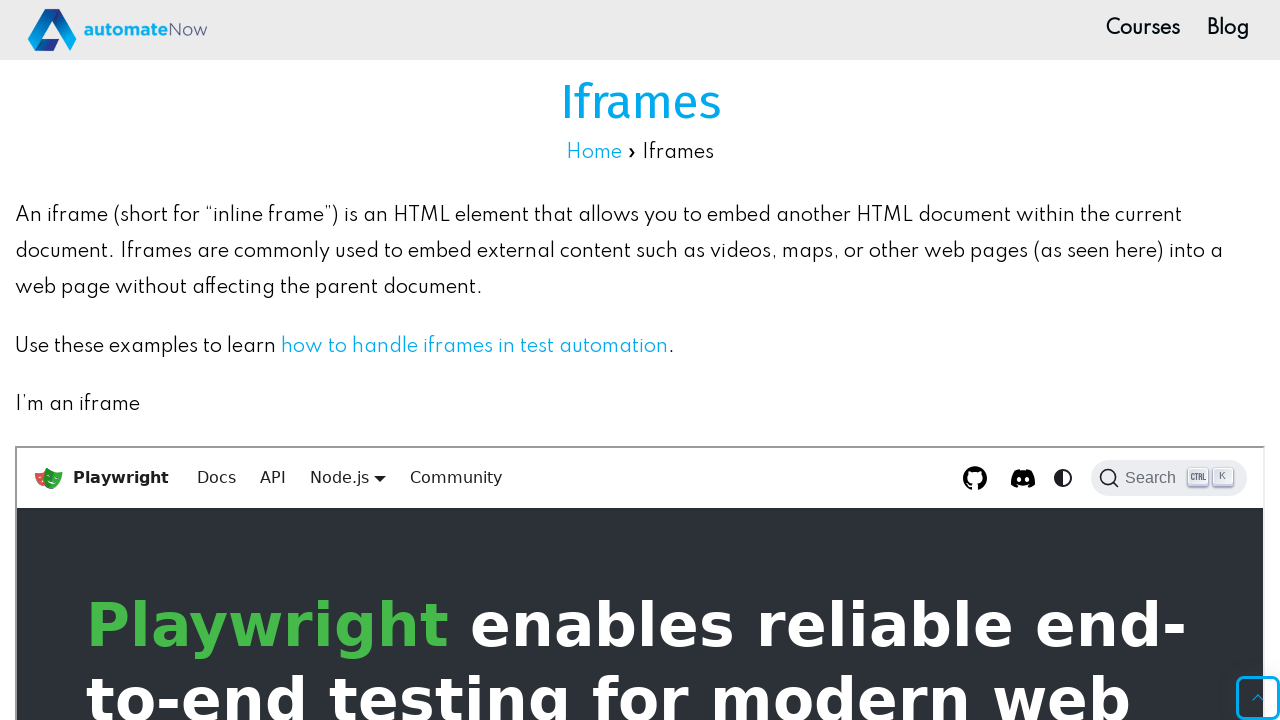

Located the first iframe on the page
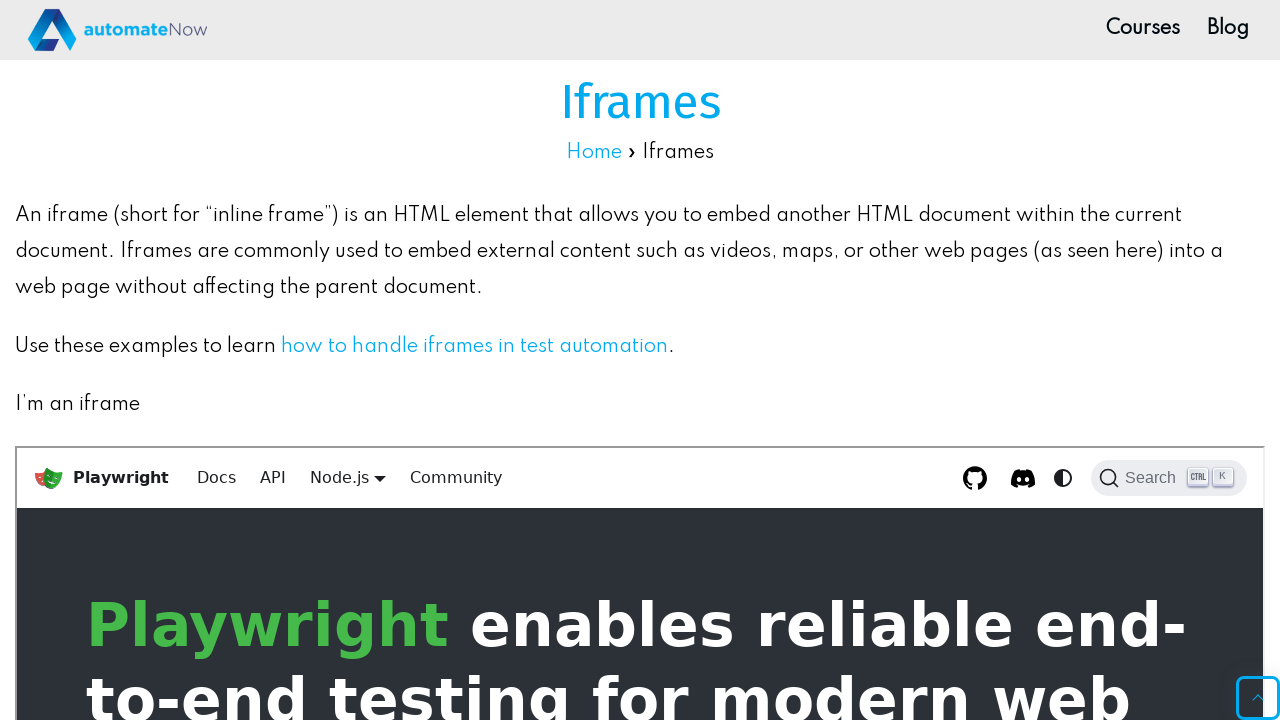

Found all links containing 'Test' text in the first iframe
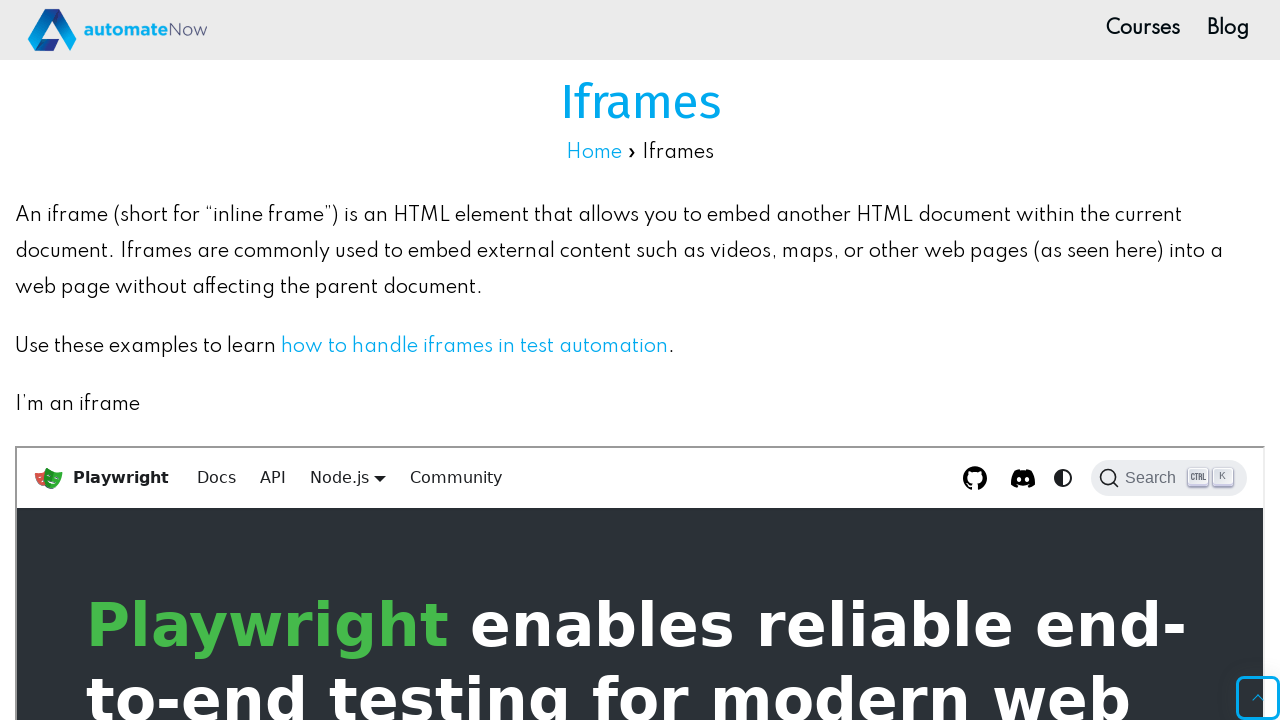

No test links found in the first iframe
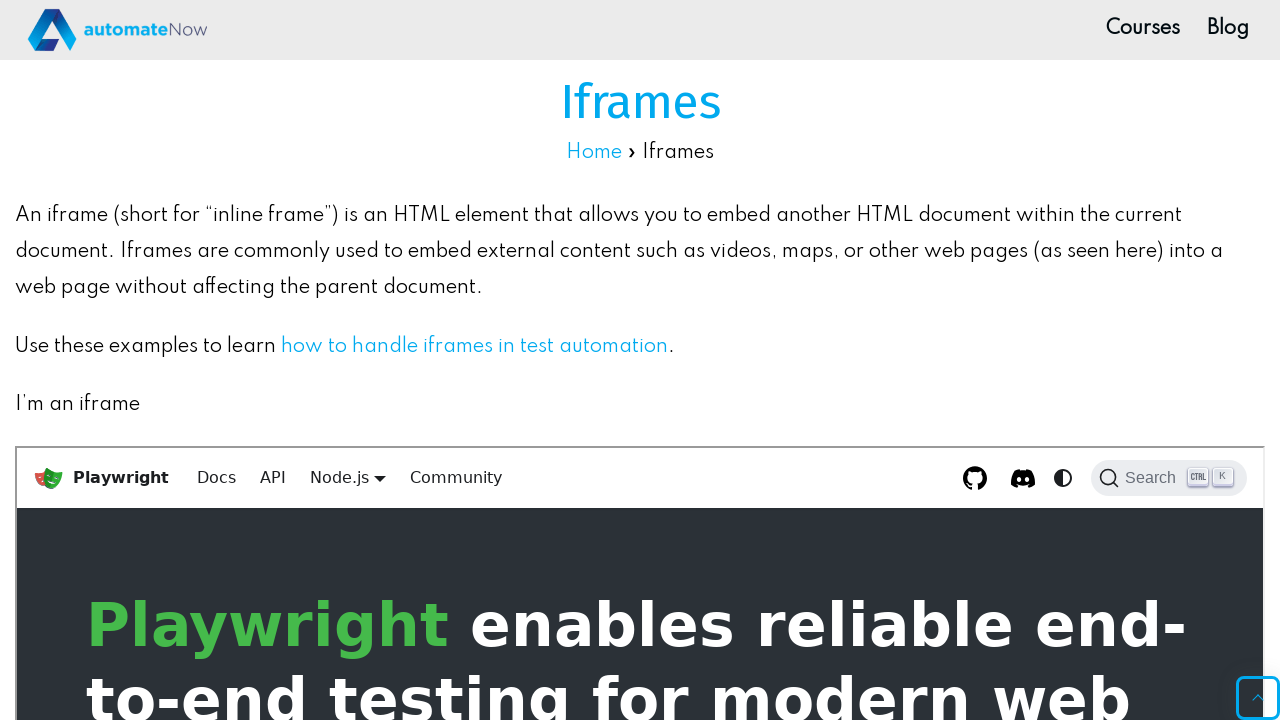

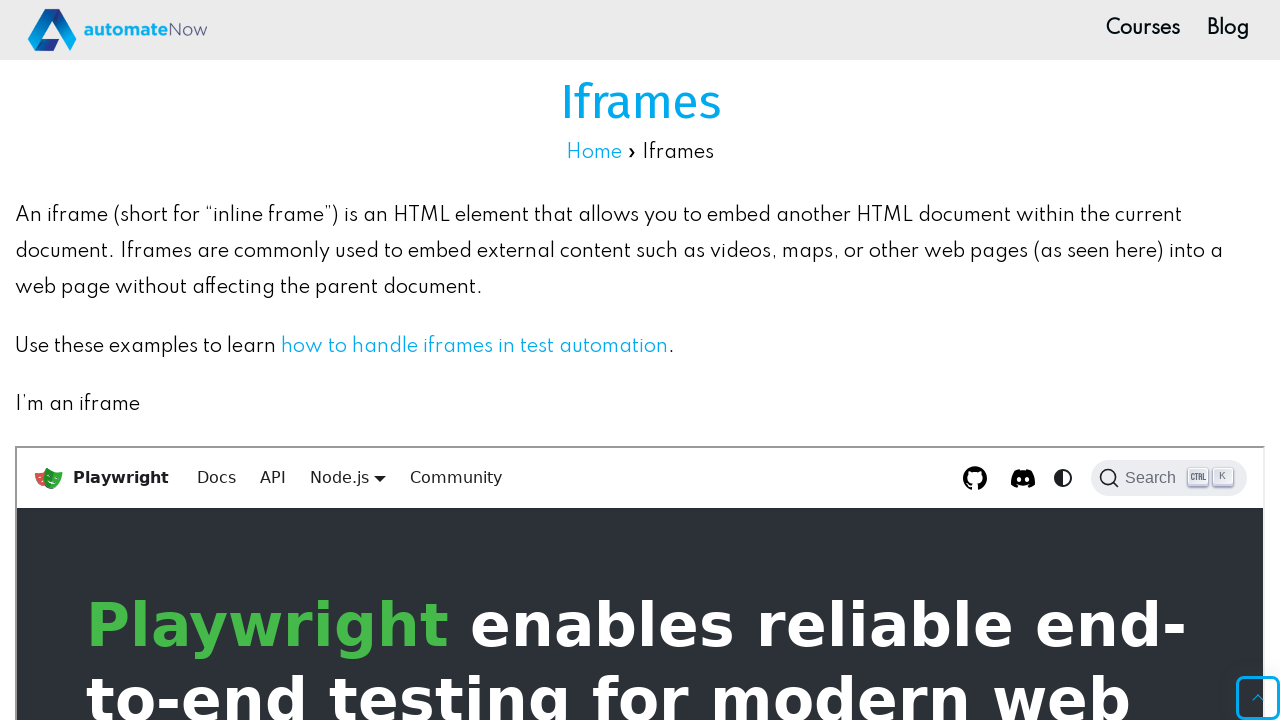